Tests Safebooru search functionality by entering search tags, submitting the search, clicking on a random image preview, and verifying the full image loads

Starting URL: https://safebooru.org/

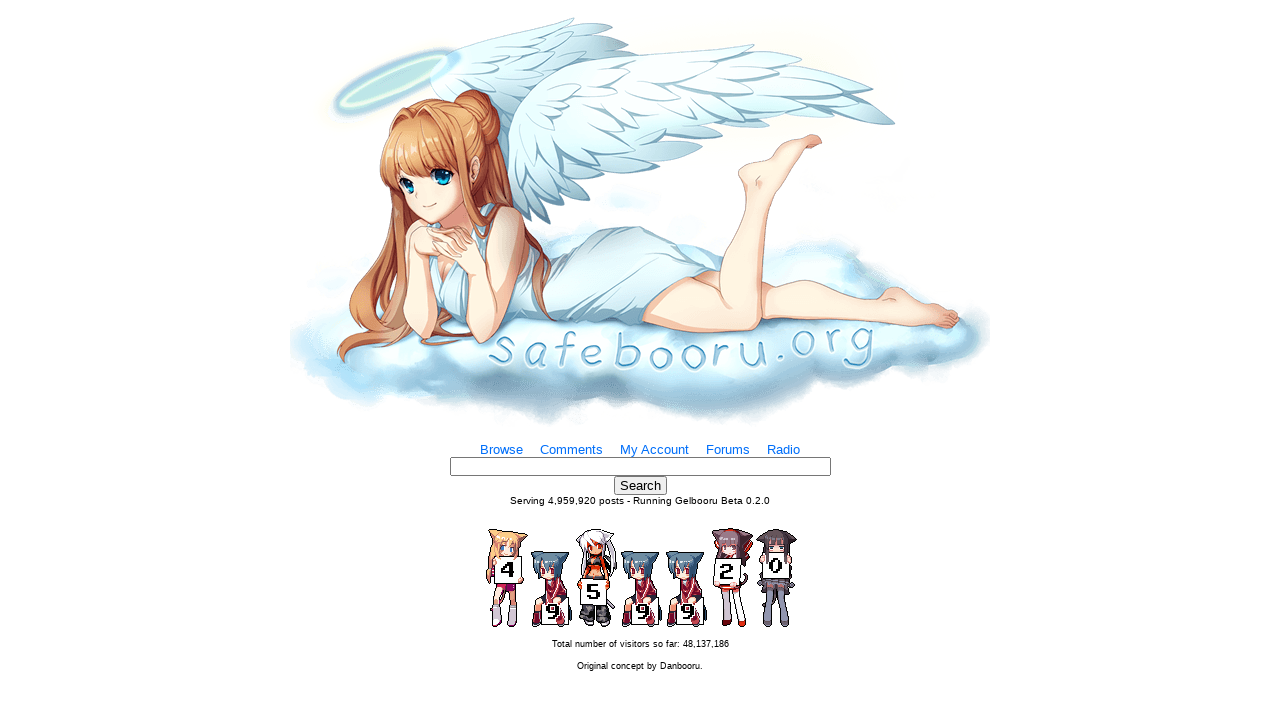

Filled search input with tags: 'anime_girl blue_eyes' on input[name='tags']
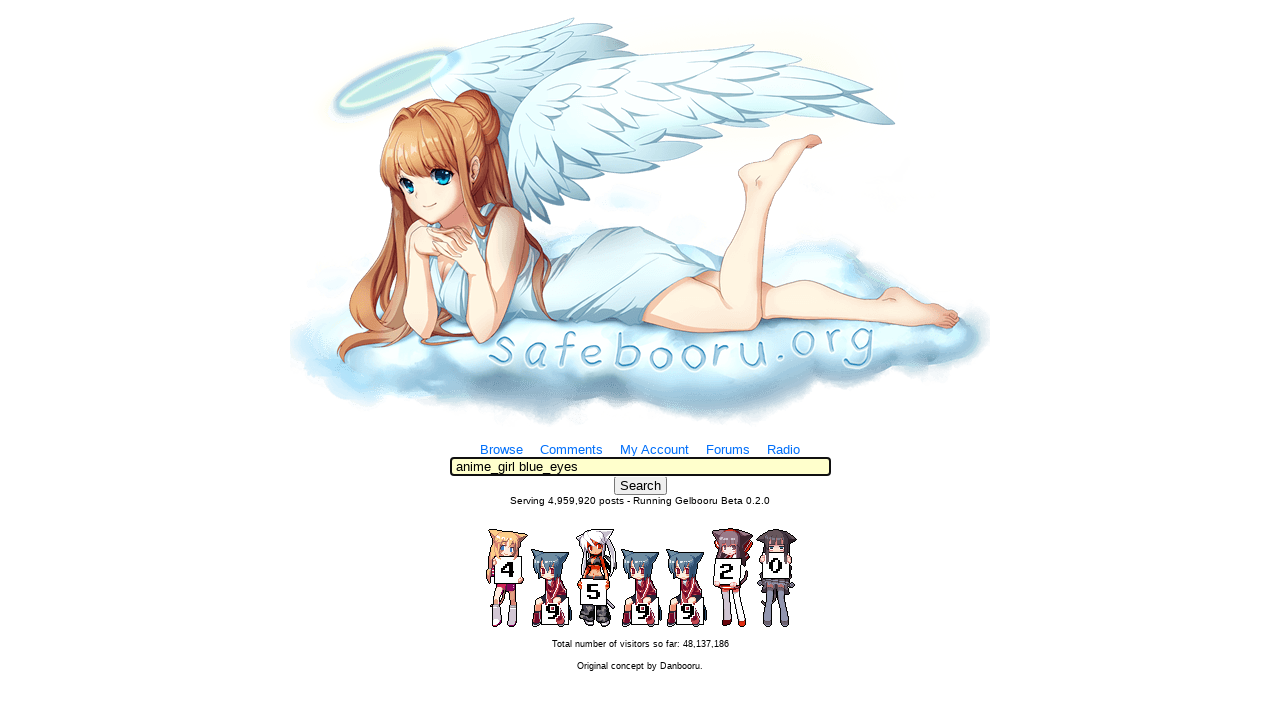

Pressed Enter to submit search on input[name='tags']
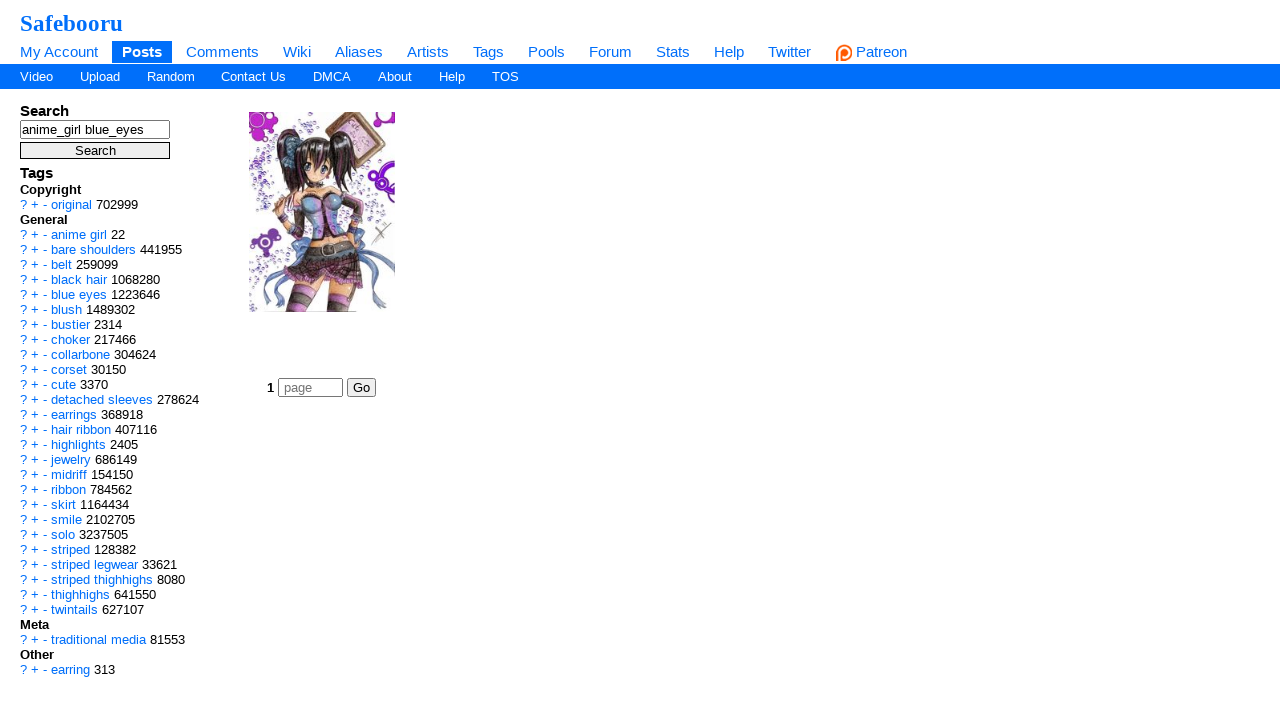

Search results loaded with preview images
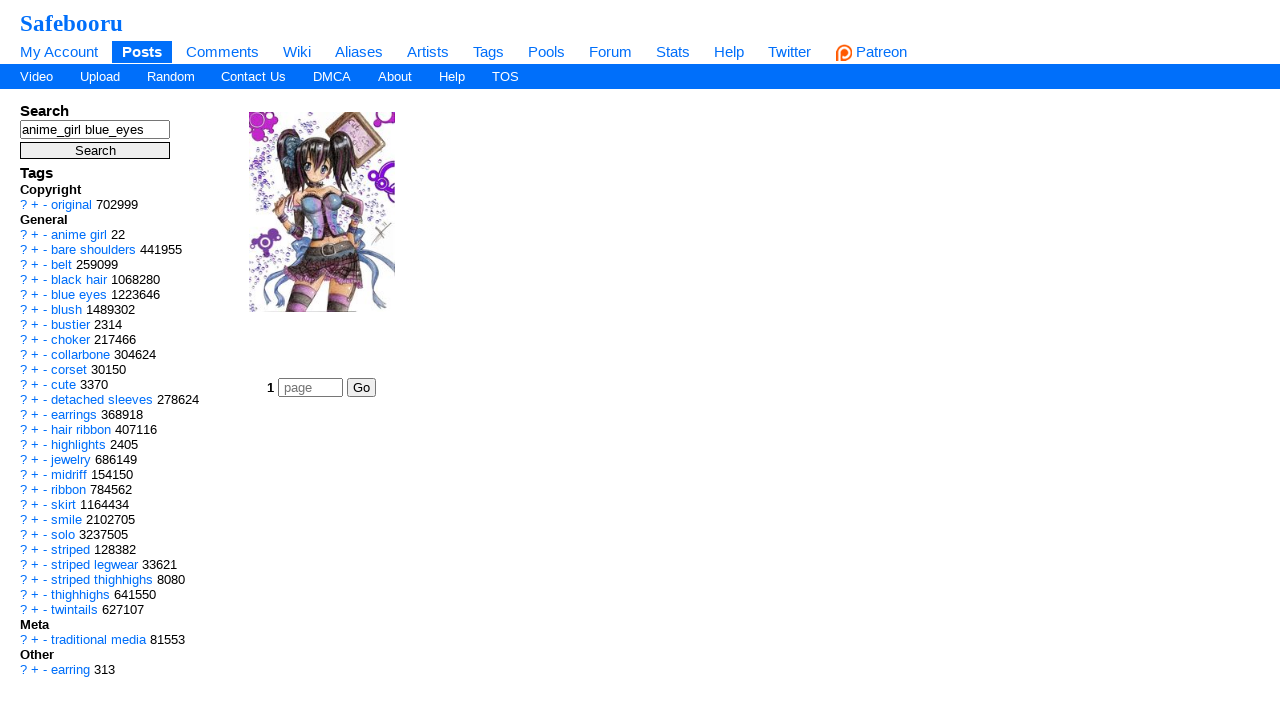

Clicked on first image preview to open post at (322, 212) on .preview >> nth=0
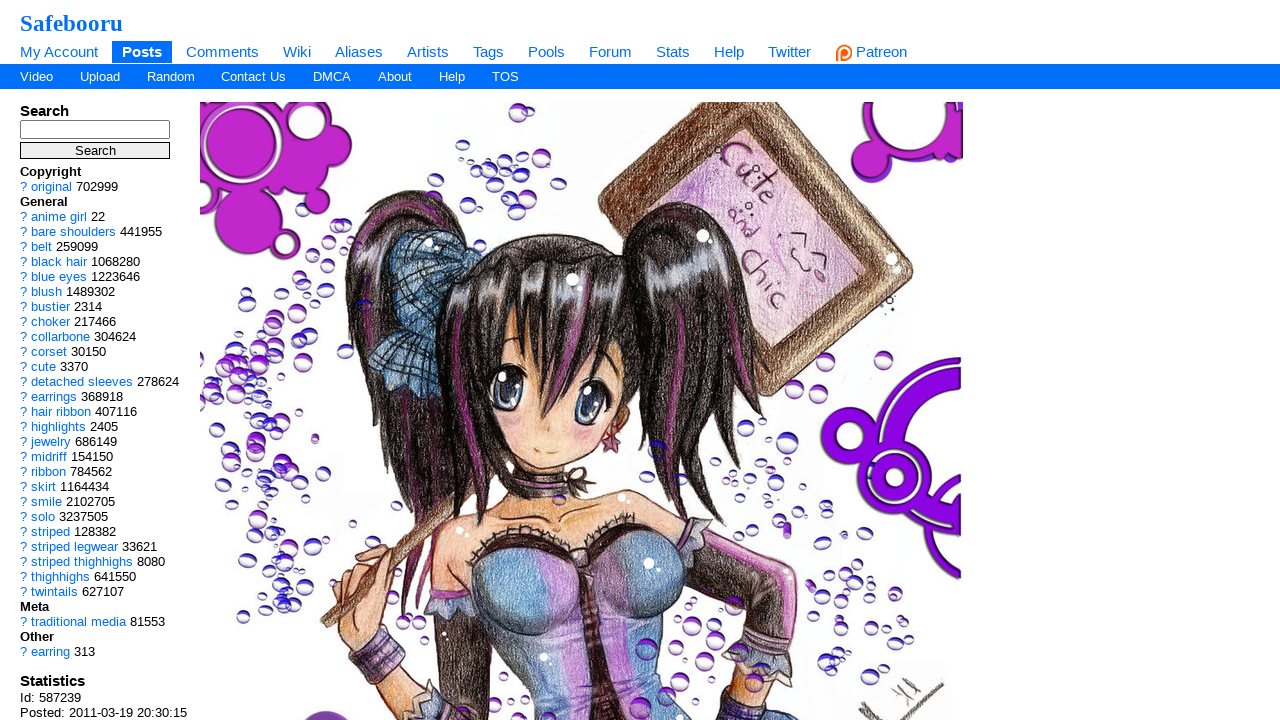

Full image loaded on post page
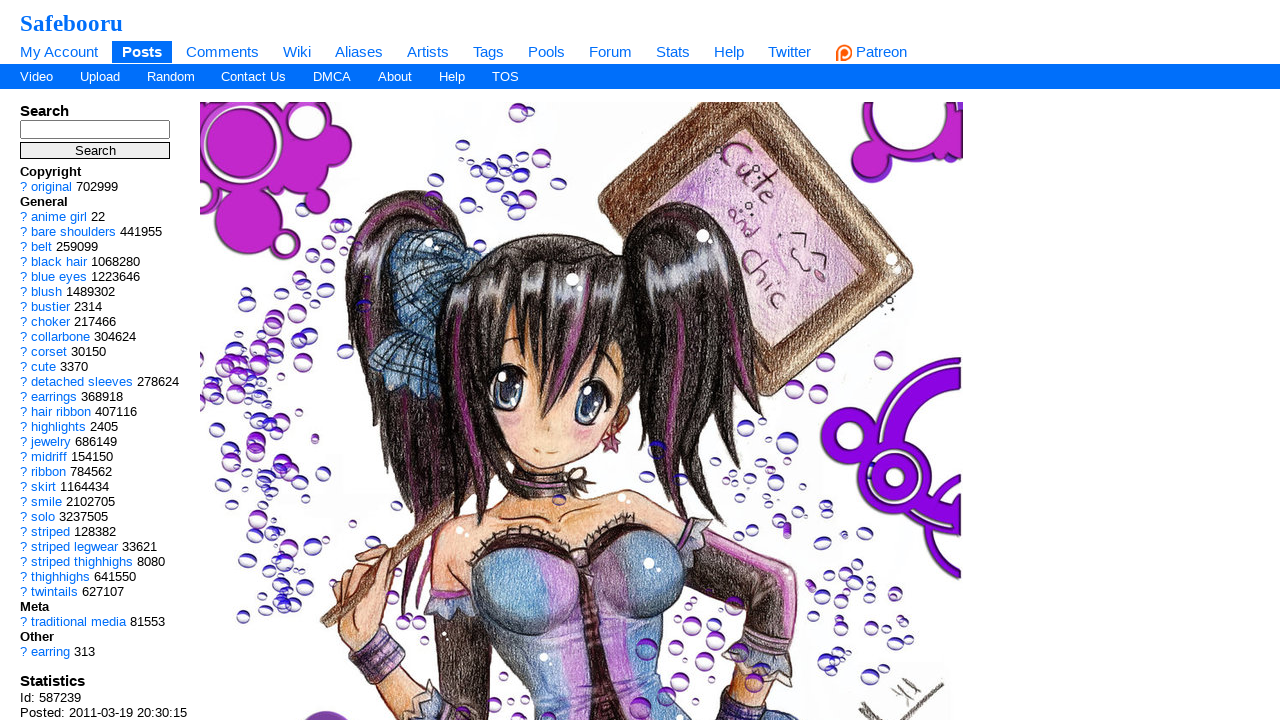

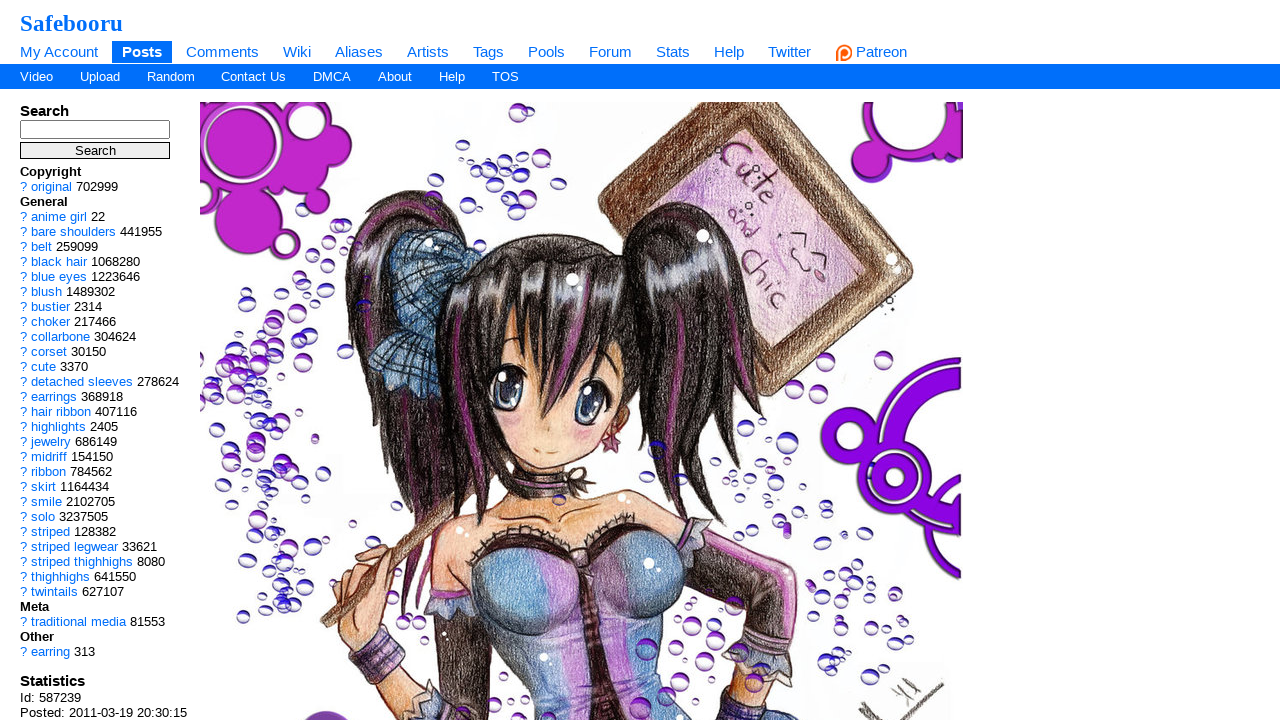